Tests dropdown selection functionality without using Select class by iterating through options and clicking the desired value

Starting URL: https://www.orangehrm.com/orangehrm-30-day-trial/

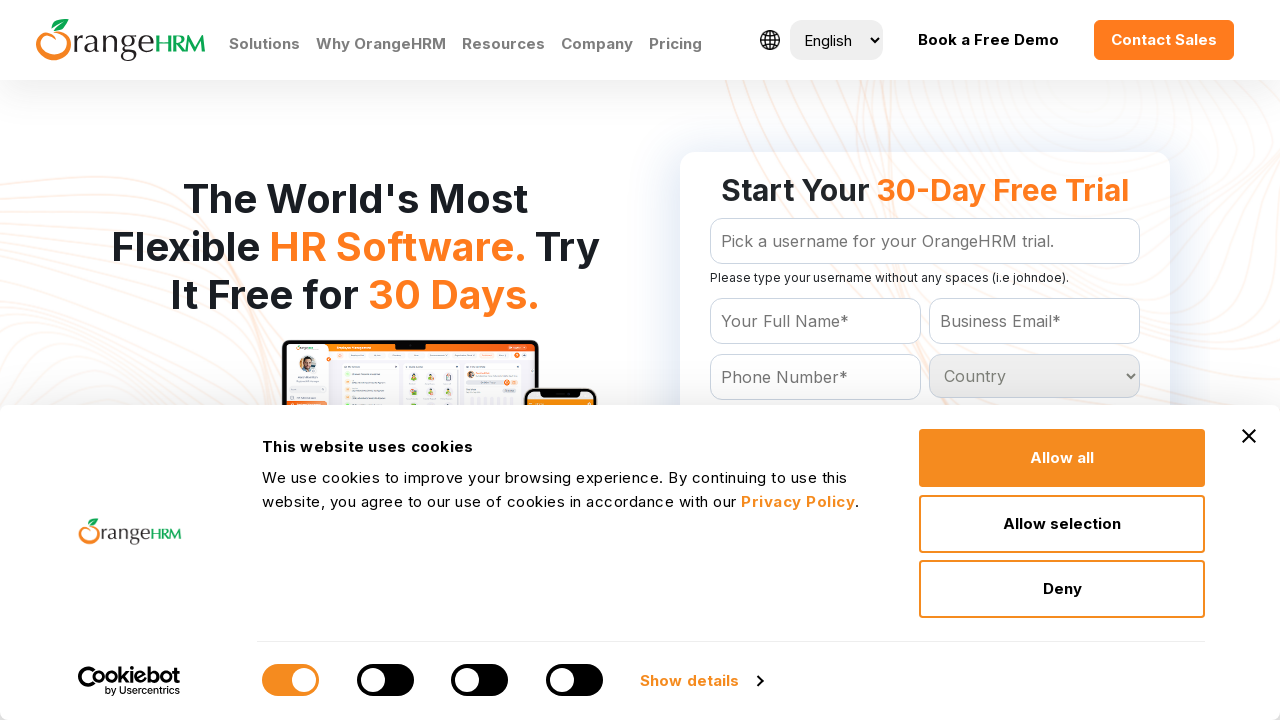

Located all country dropdown options
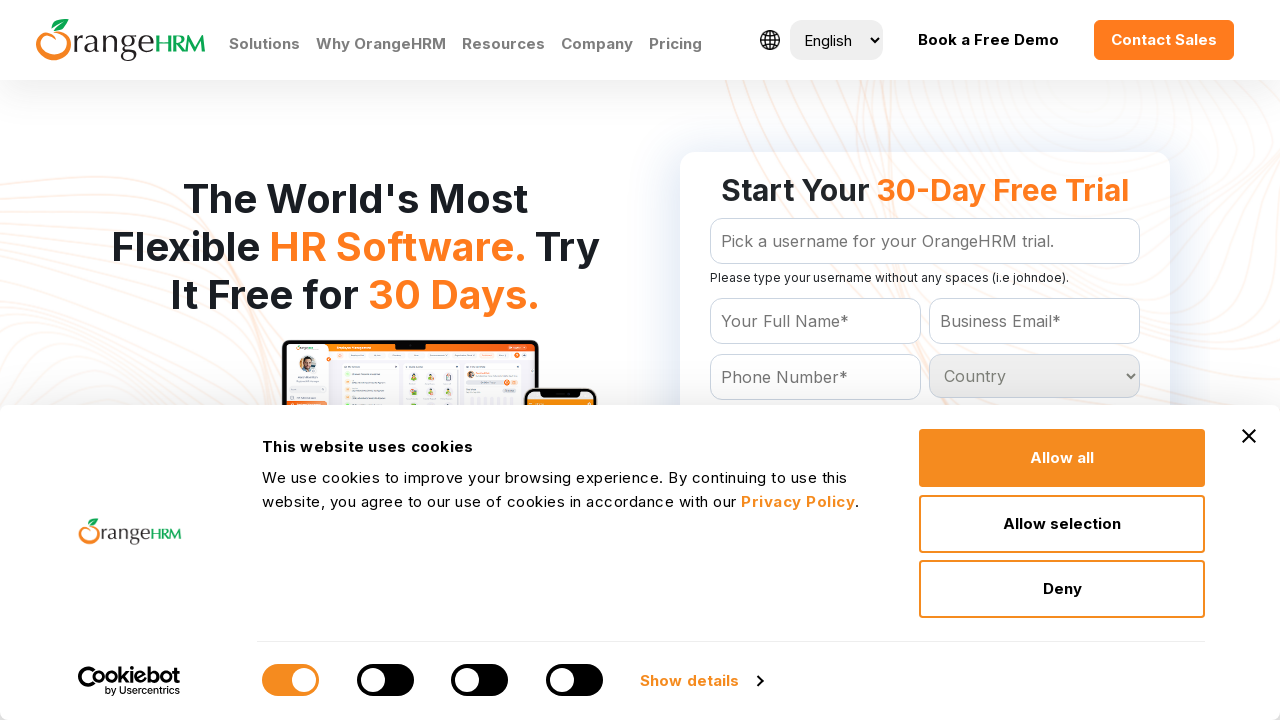

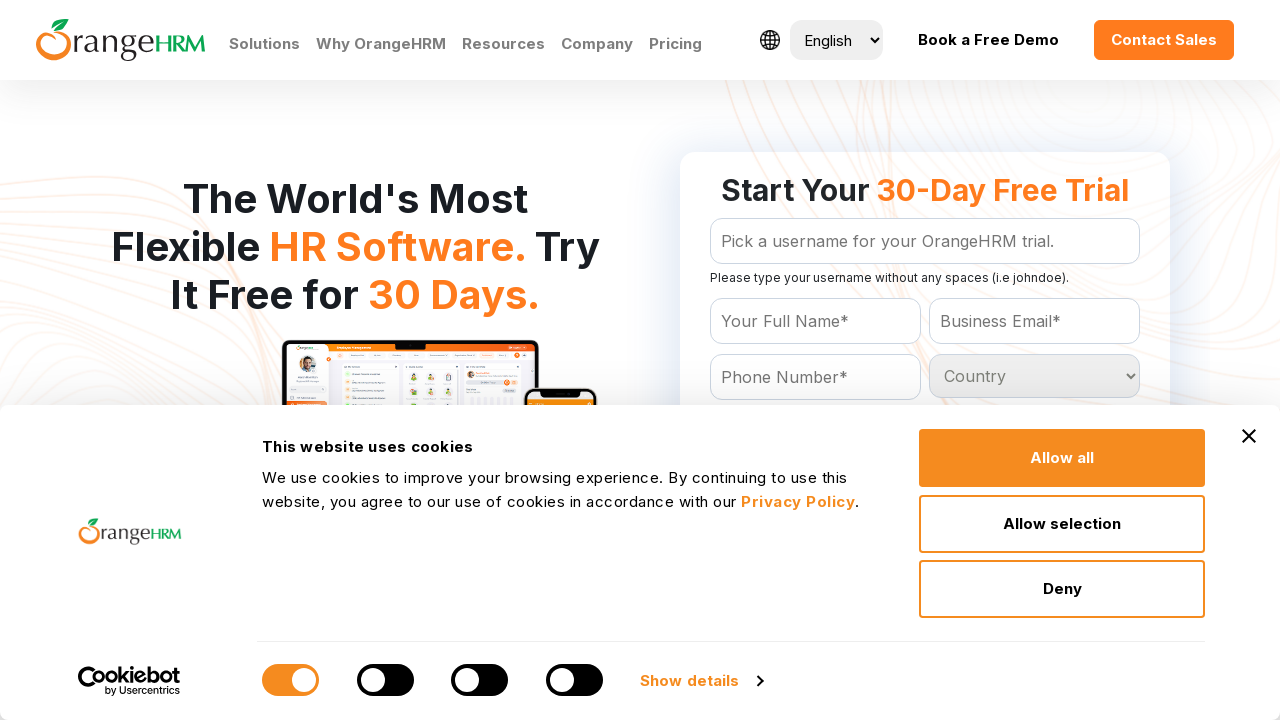